Tests multiple browser window handling by clicking on app store links that open new windows, switching between windows, performing searches and navigating through different pages on Apple and Google Play sites.

Starting URL: https://adactinhotelapp.com/

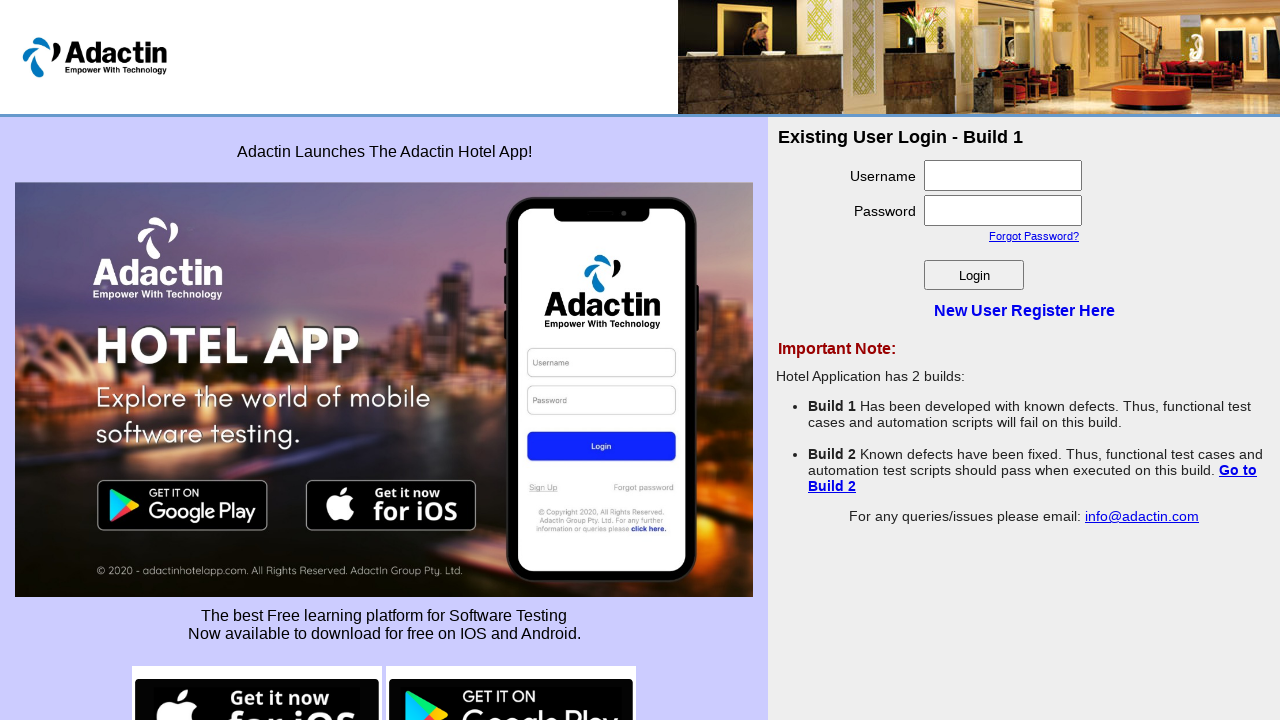

Clicked Google Play image link to open new window at (511, 670) on xpath=//img[contains(@src,'google-play')]
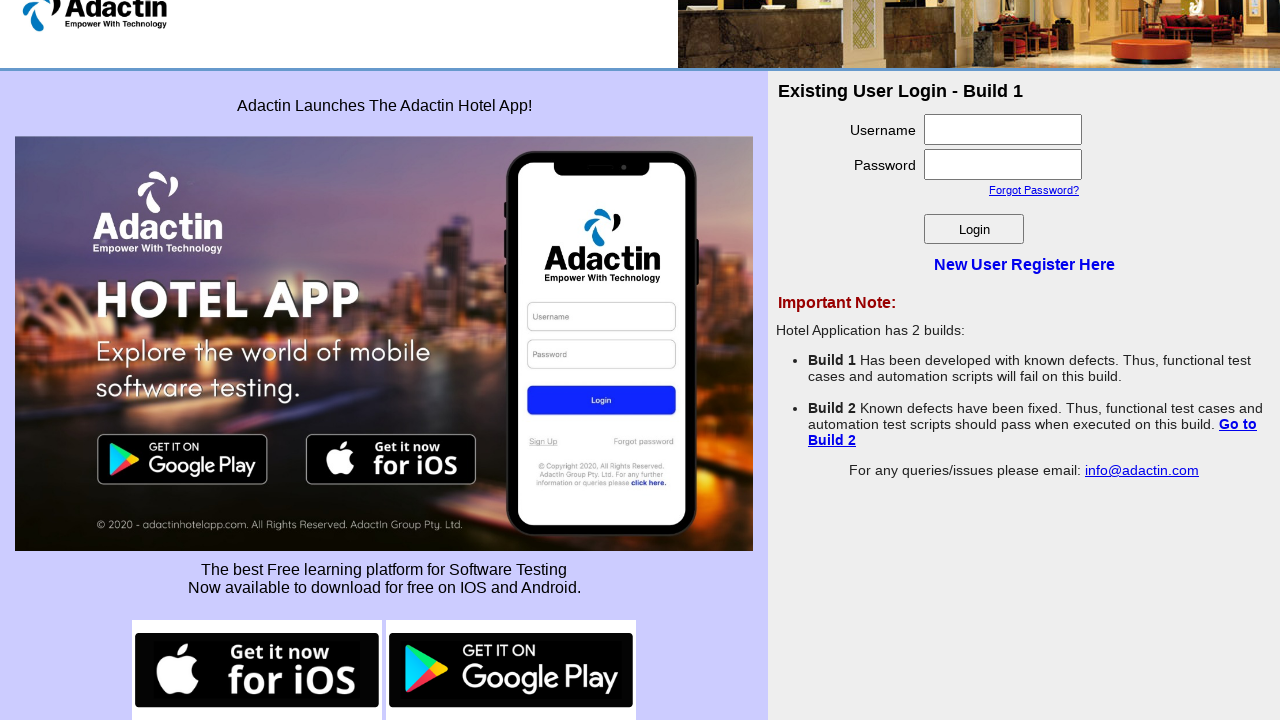

New Google Play window/tab opened
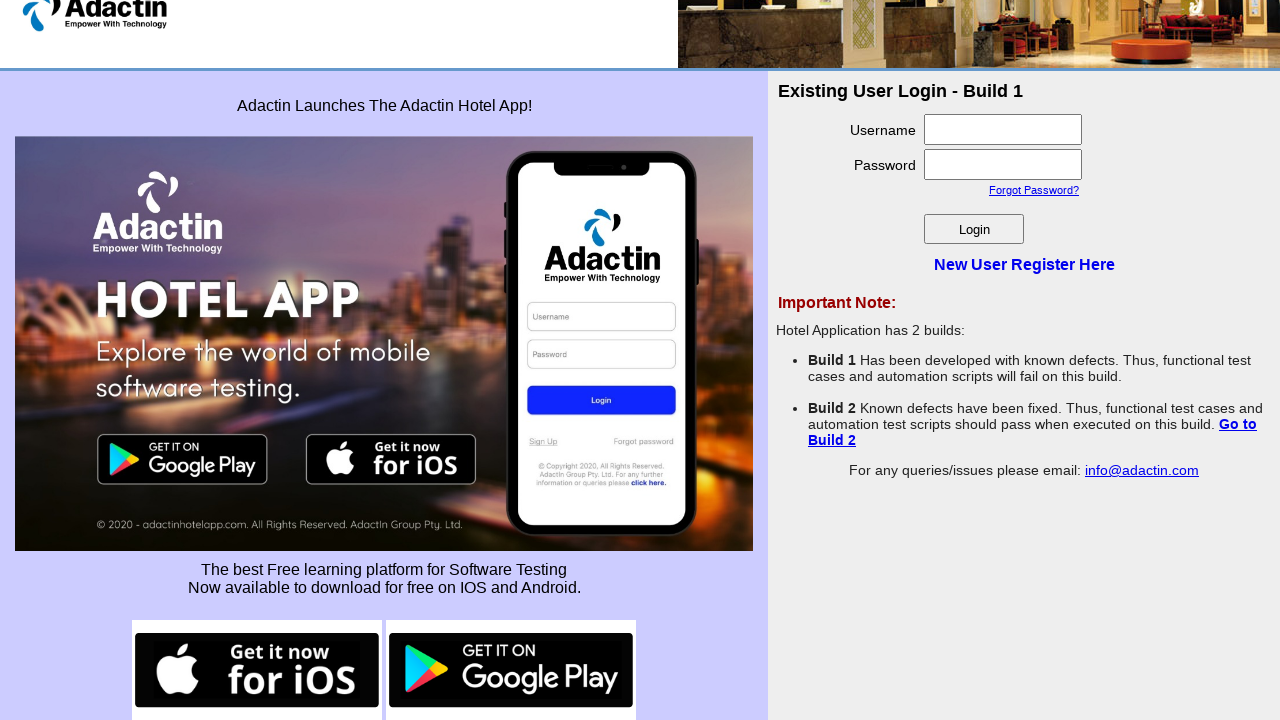

Google Play page finished loading
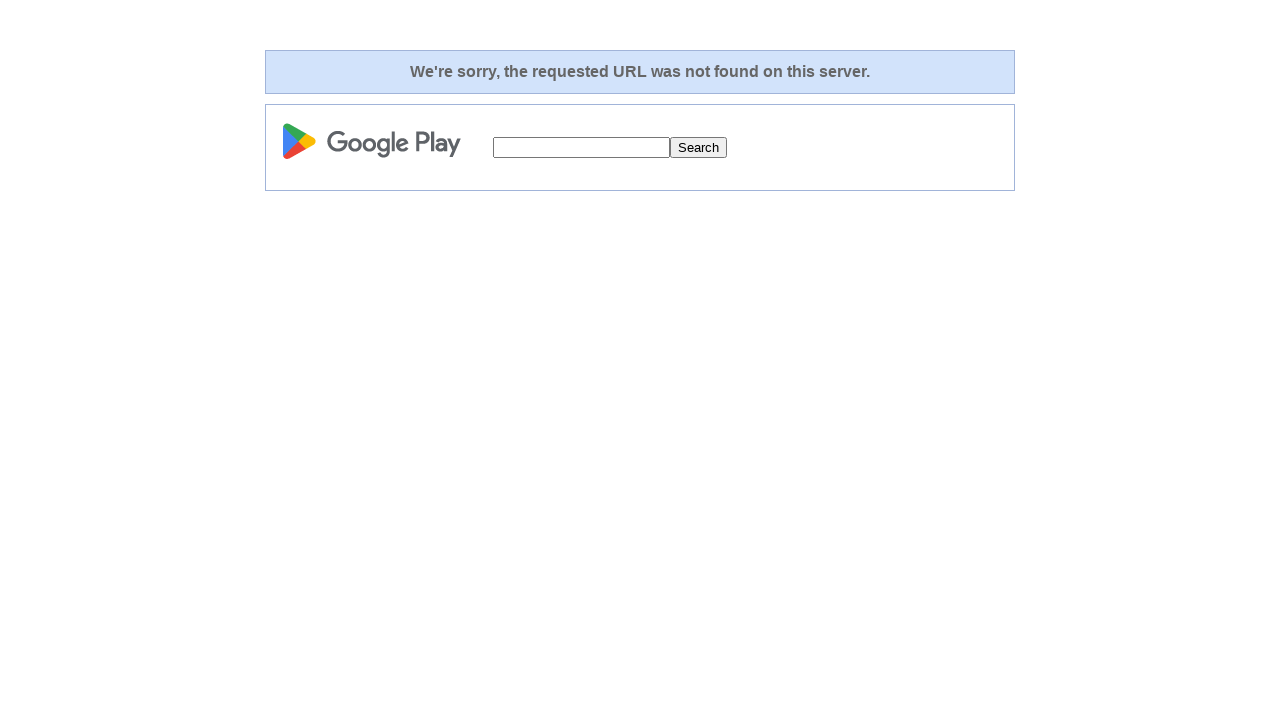

Filled search input with 'selenium' on Google Play on input[name='q']
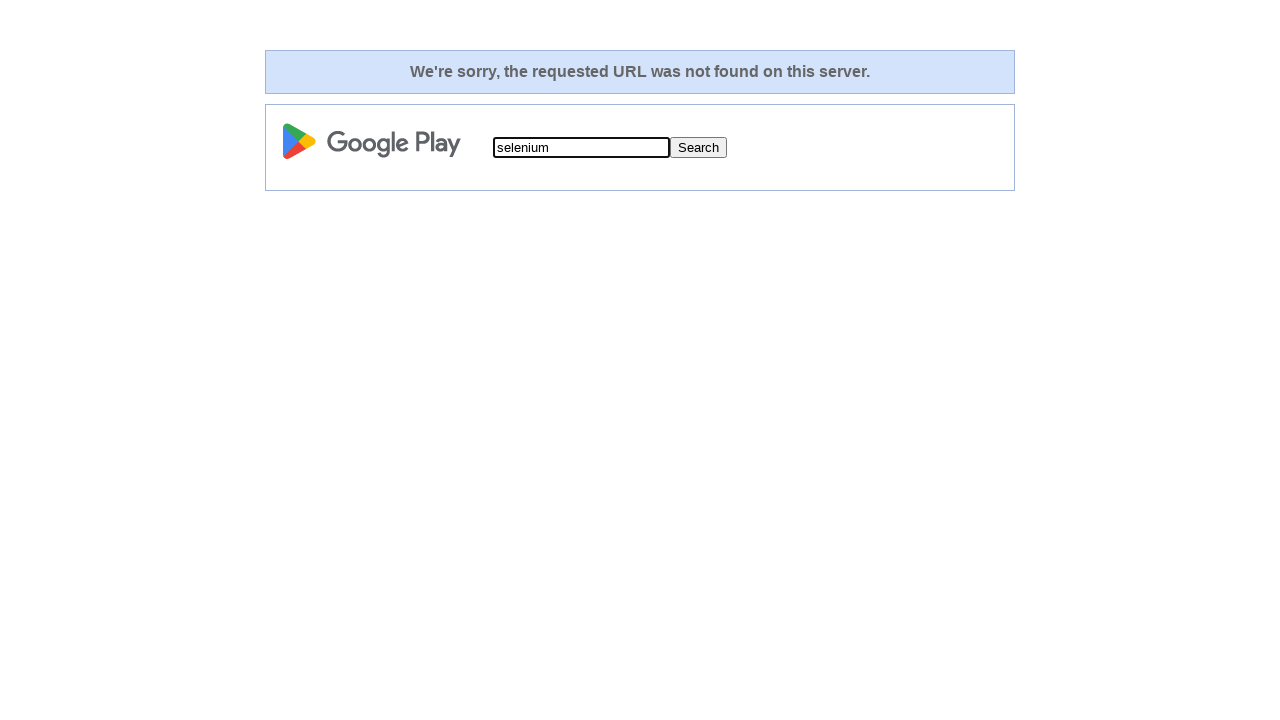

Clicked Search button on Google Play at (698, 148) on input[value='Search']
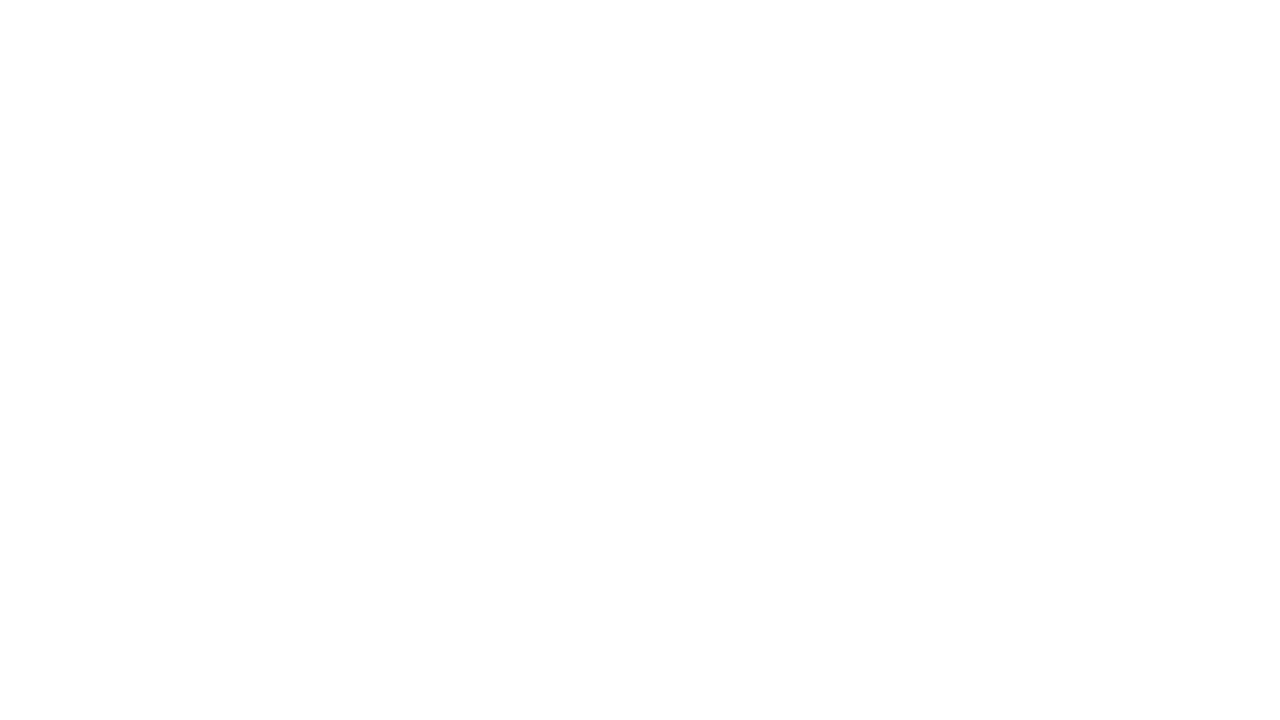

Switched back to home page
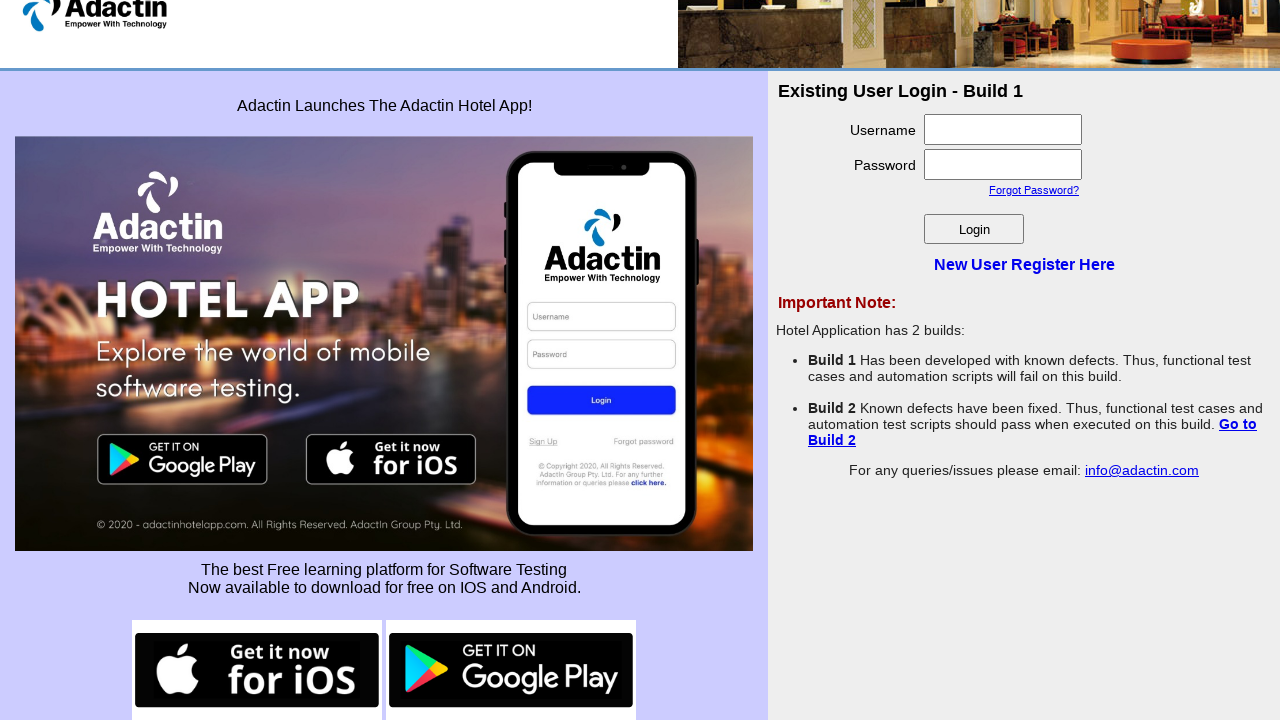

Clicked iOS button to open new window at (257, 670) on xpath=//img[contains(@src,'ios-button')]
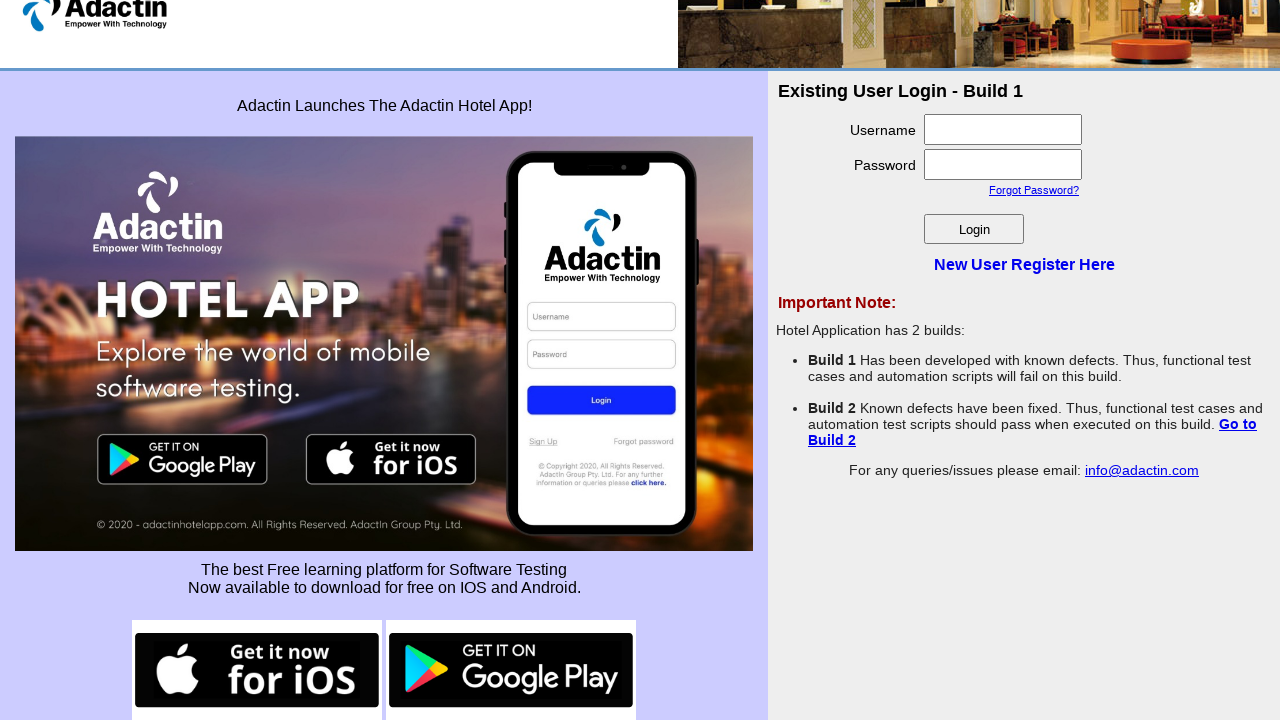

New iOS/Apple window/tab opened
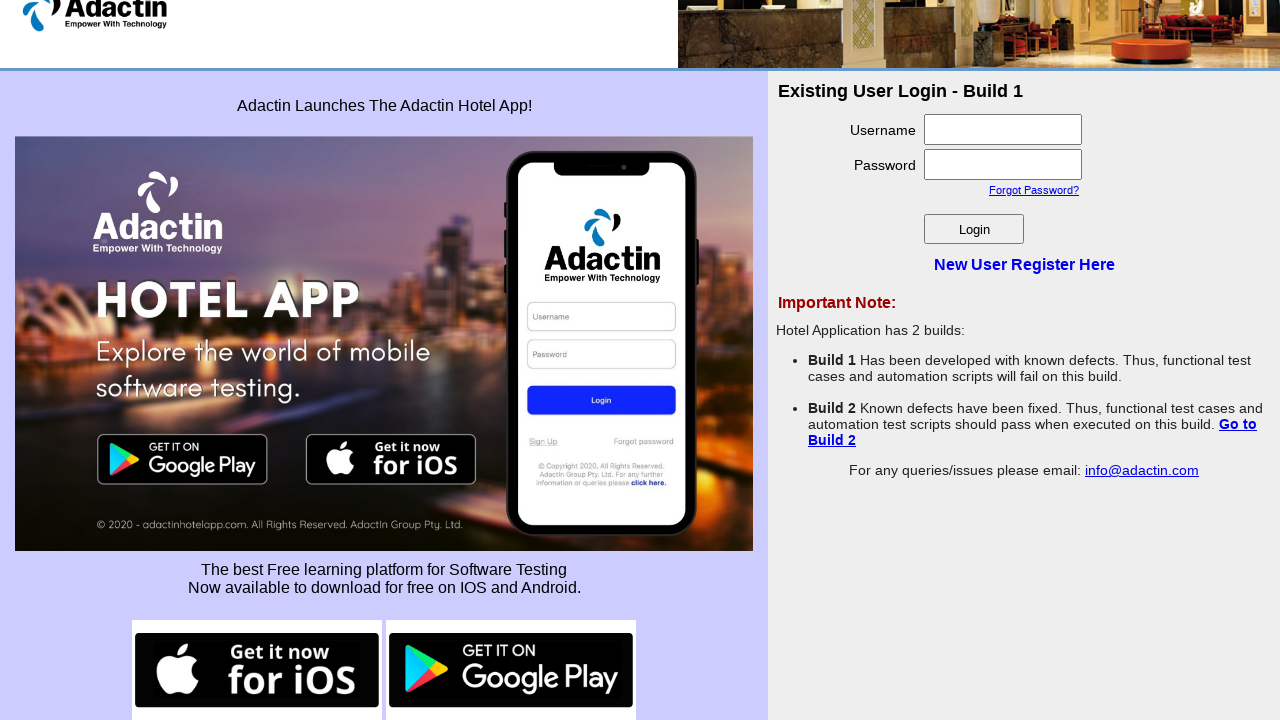

iOS/Apple page finished loading
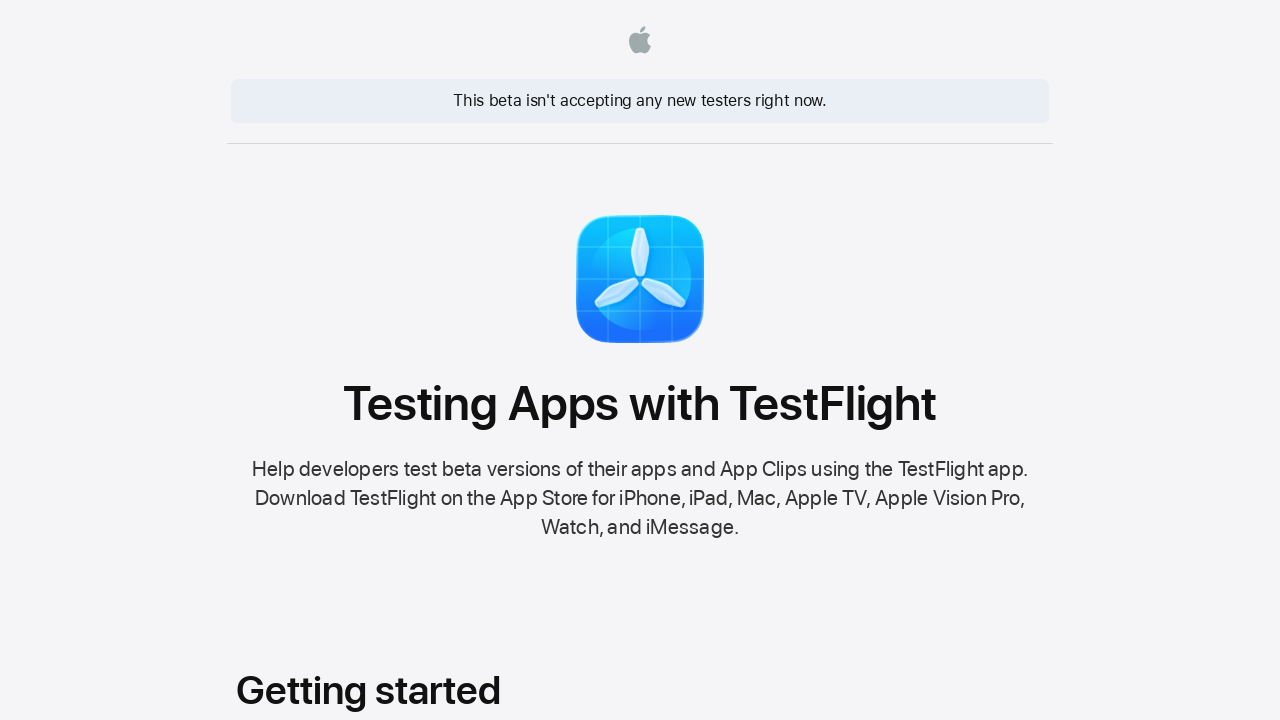

Clicked Terms of Service link on iOS page at (894, 676) on a:text('Terms of Service')
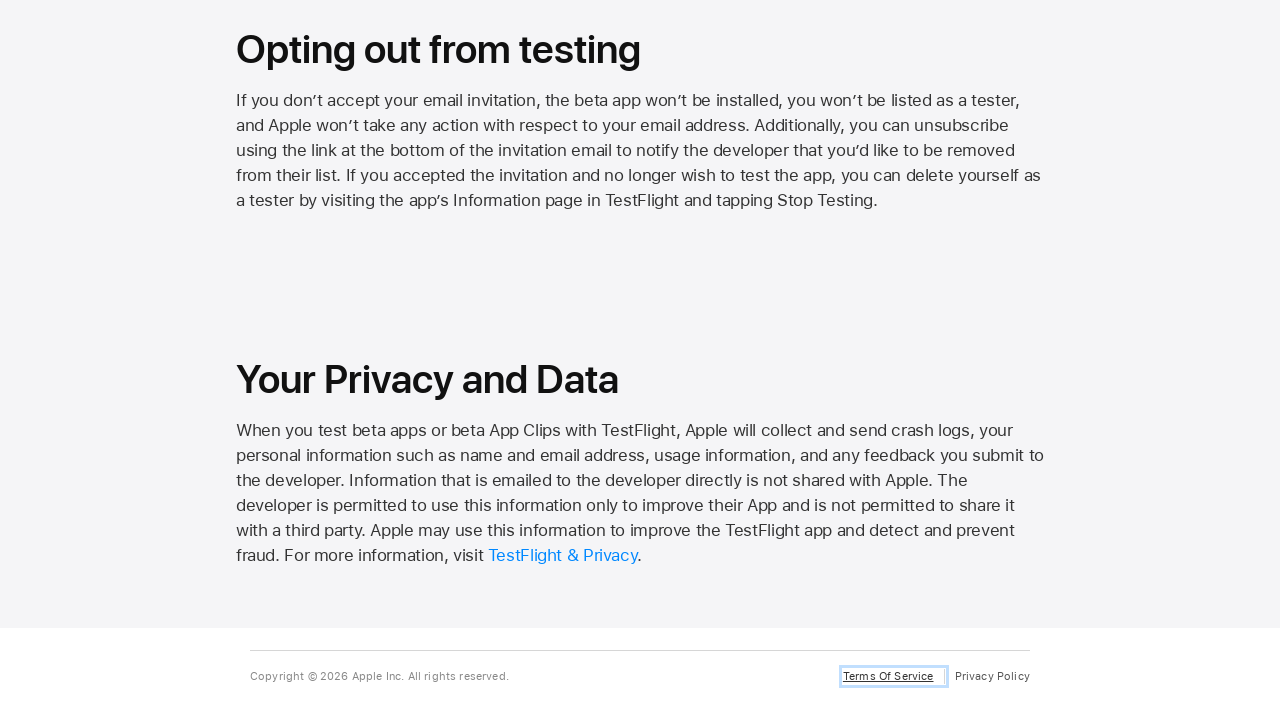

iOS page finished loading after potential navigation
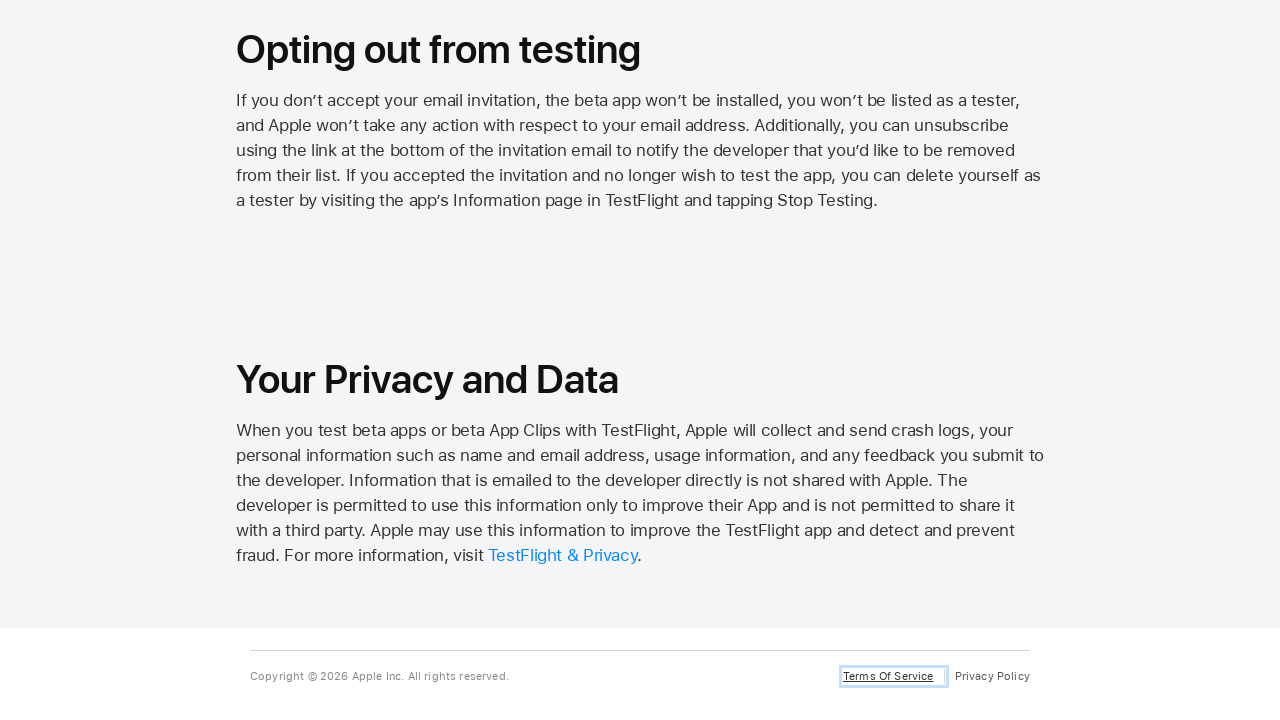

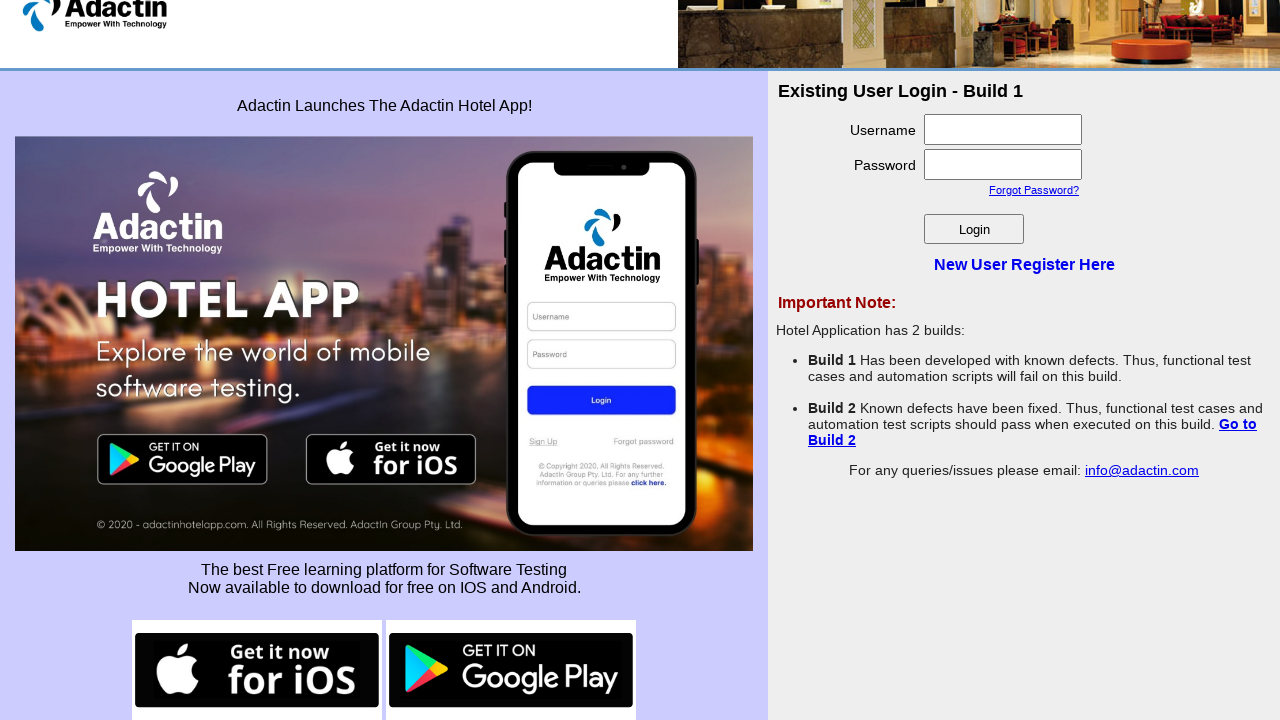